Tests input field functionality by entering a number, clearing it, and entering a different number

Starting URL: https://the-internet.herokuapp.com/inputs

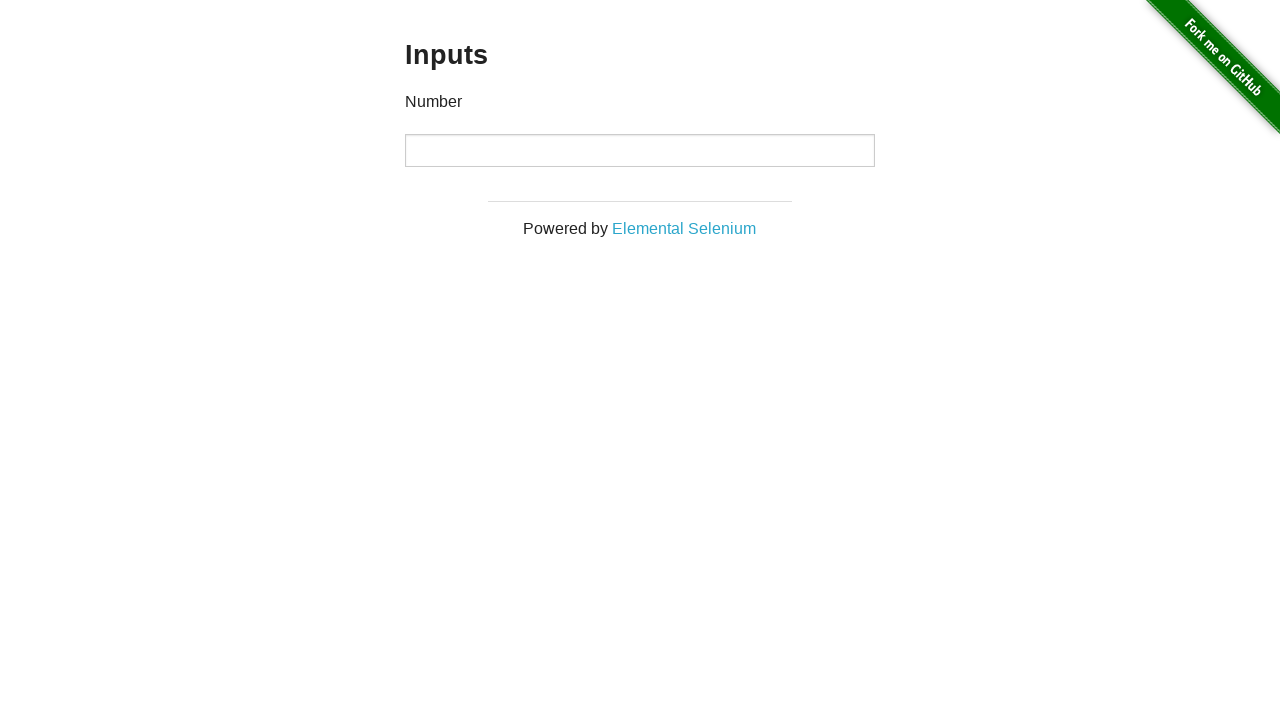

Entered number 1000 into the input field on //html/body/div[2]/div/div/div/div/input
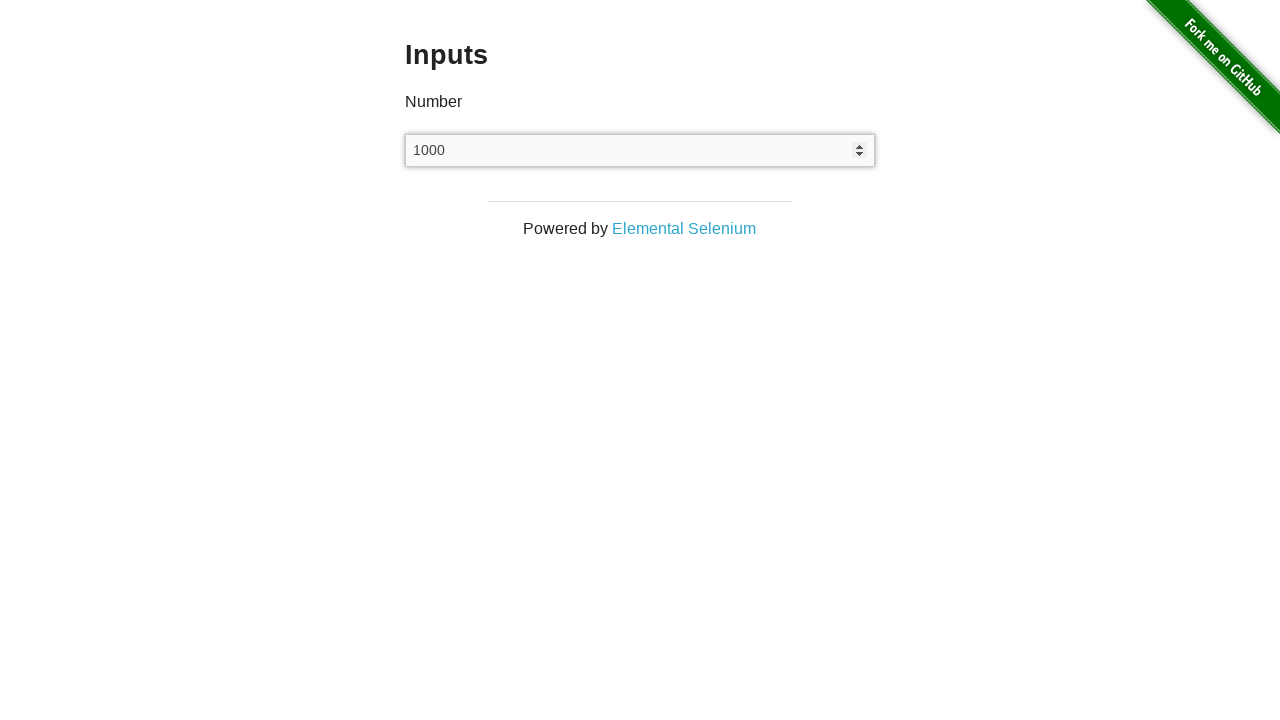

Cleared the input field on //html/body/div[2]/div/div/div/div/input
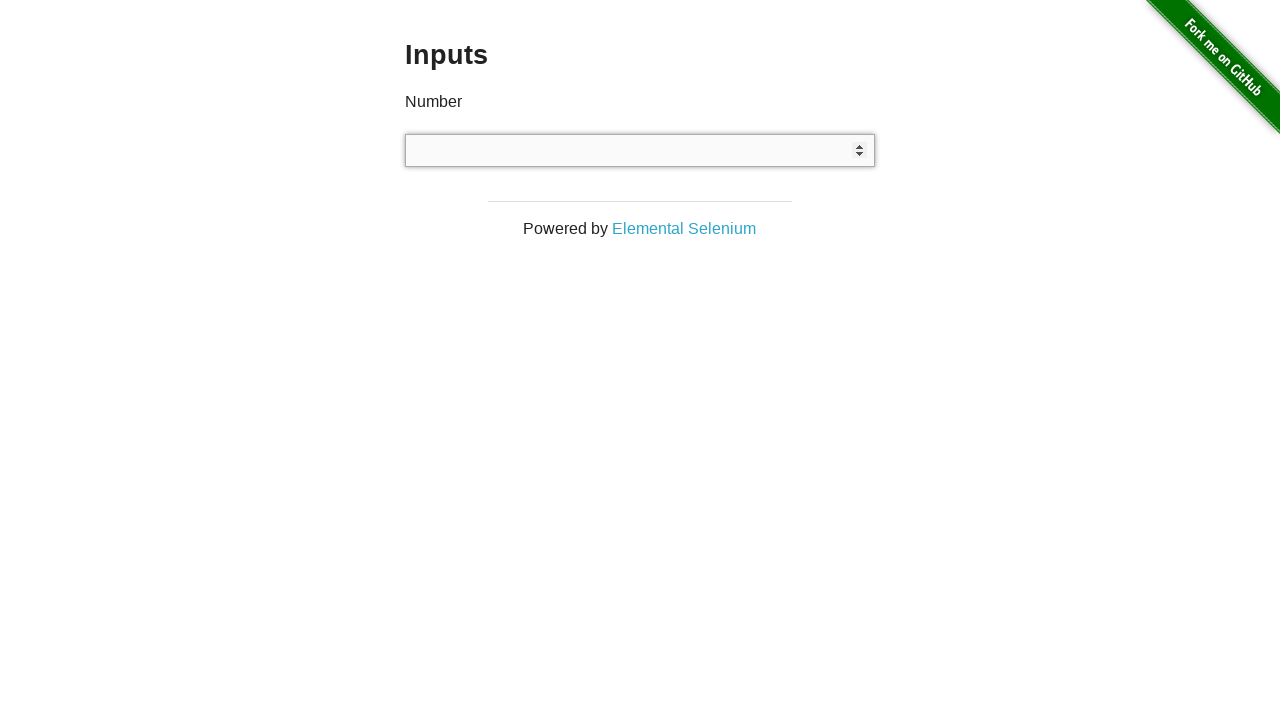

Entered number 999 into the input field on //html/body/div[2]/div/div/div/div/input
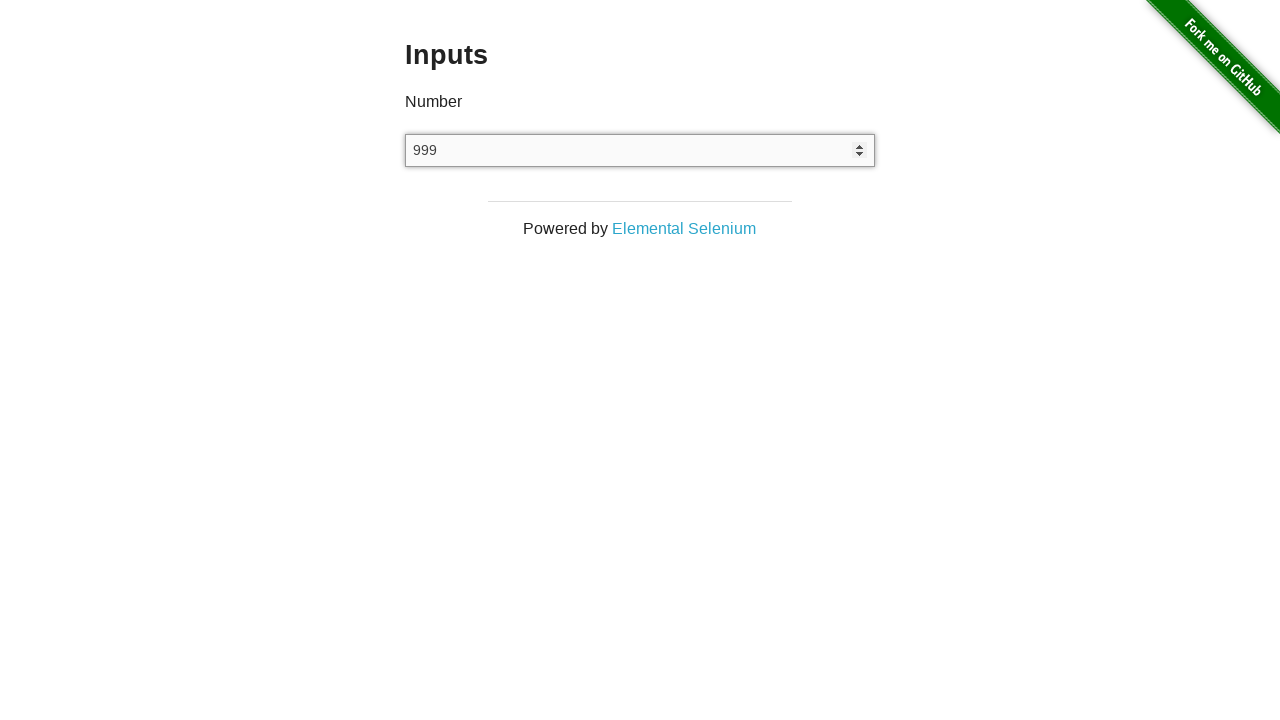

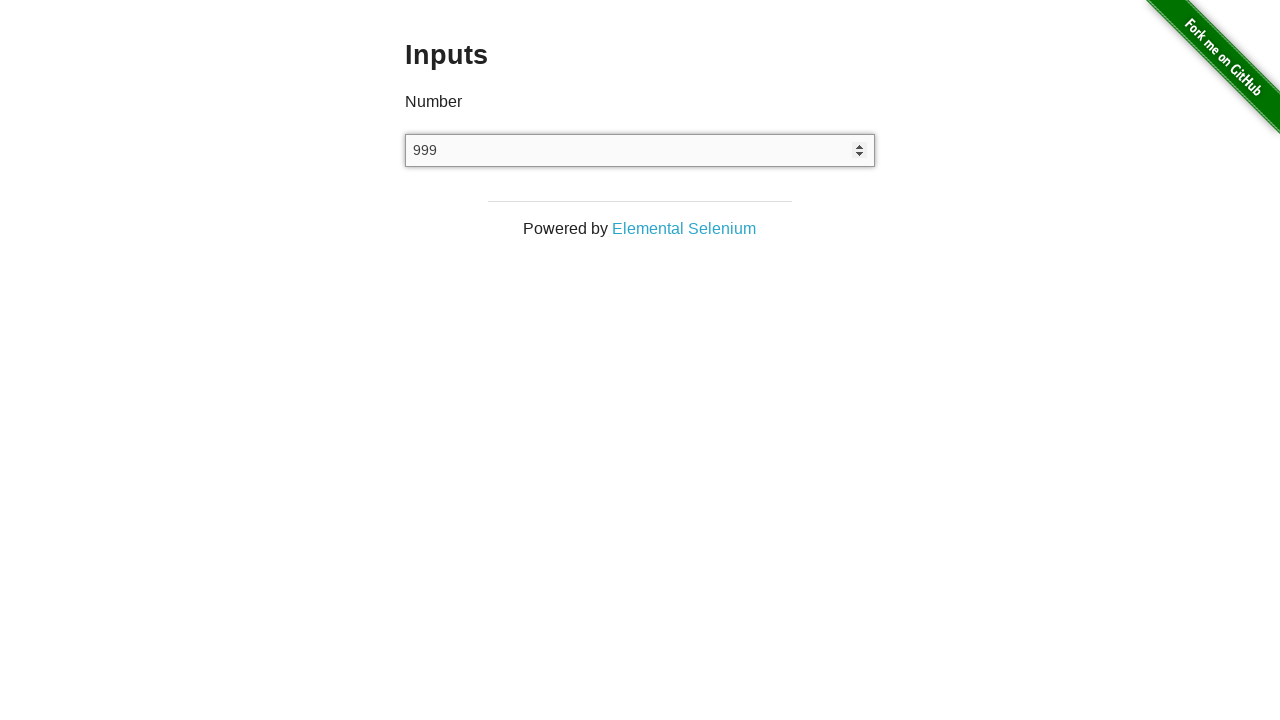